Tests popup/modal interaction on a training website by clicking a launcher button, waiting for a modal to appear, filling in form fields within the modal, and submitting the form.

Starting URL: https://training-support.net/webelements/popups

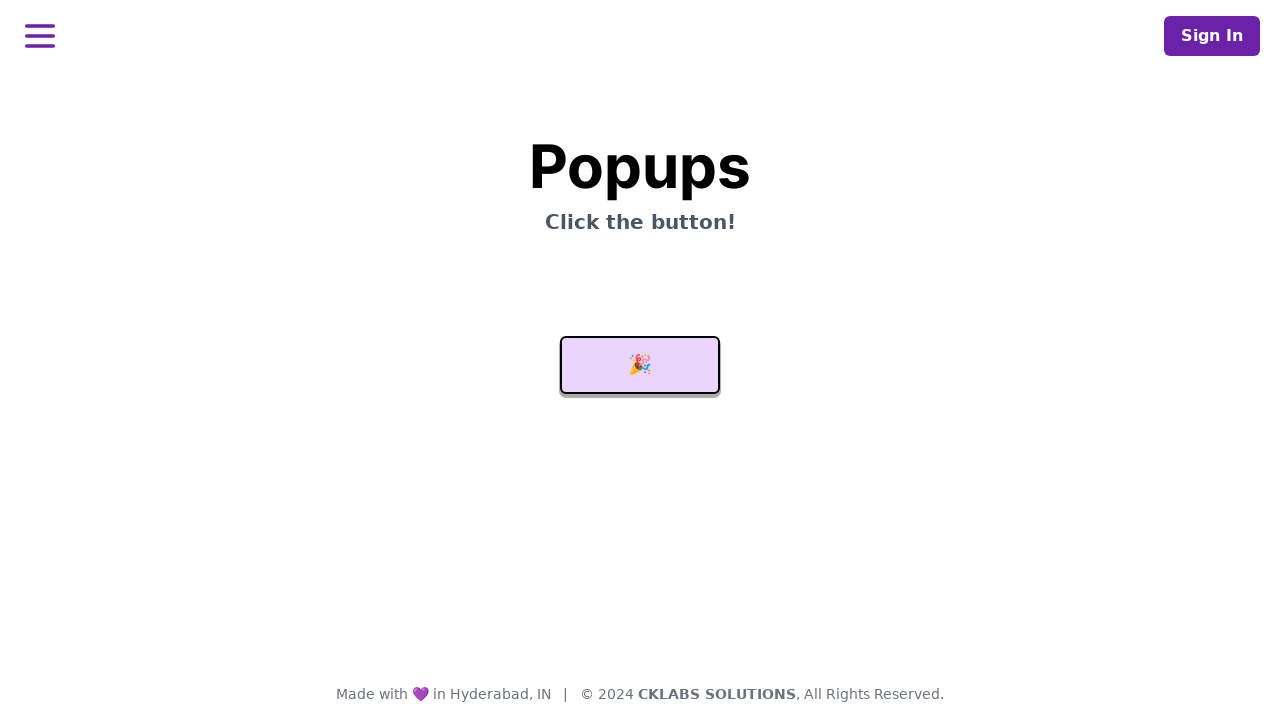

Clicked launcher button to open modal at (640, 365) on #launcher
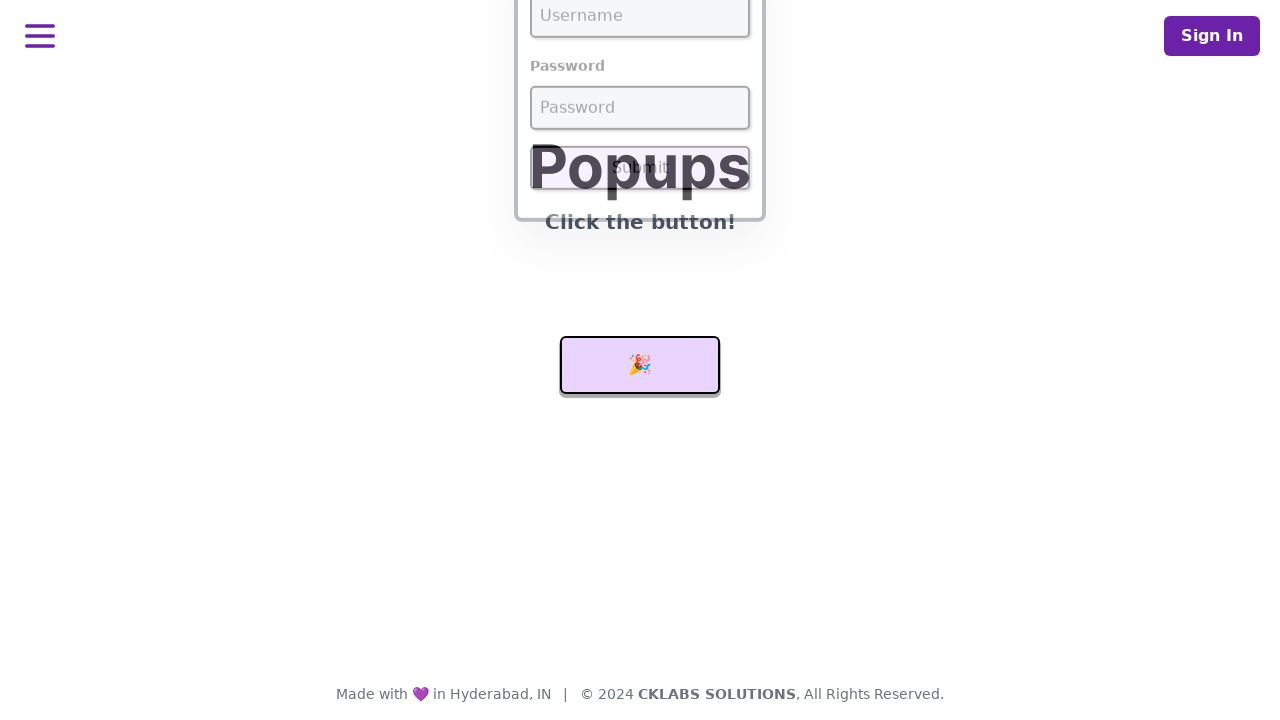

Modal appeared with username field visible
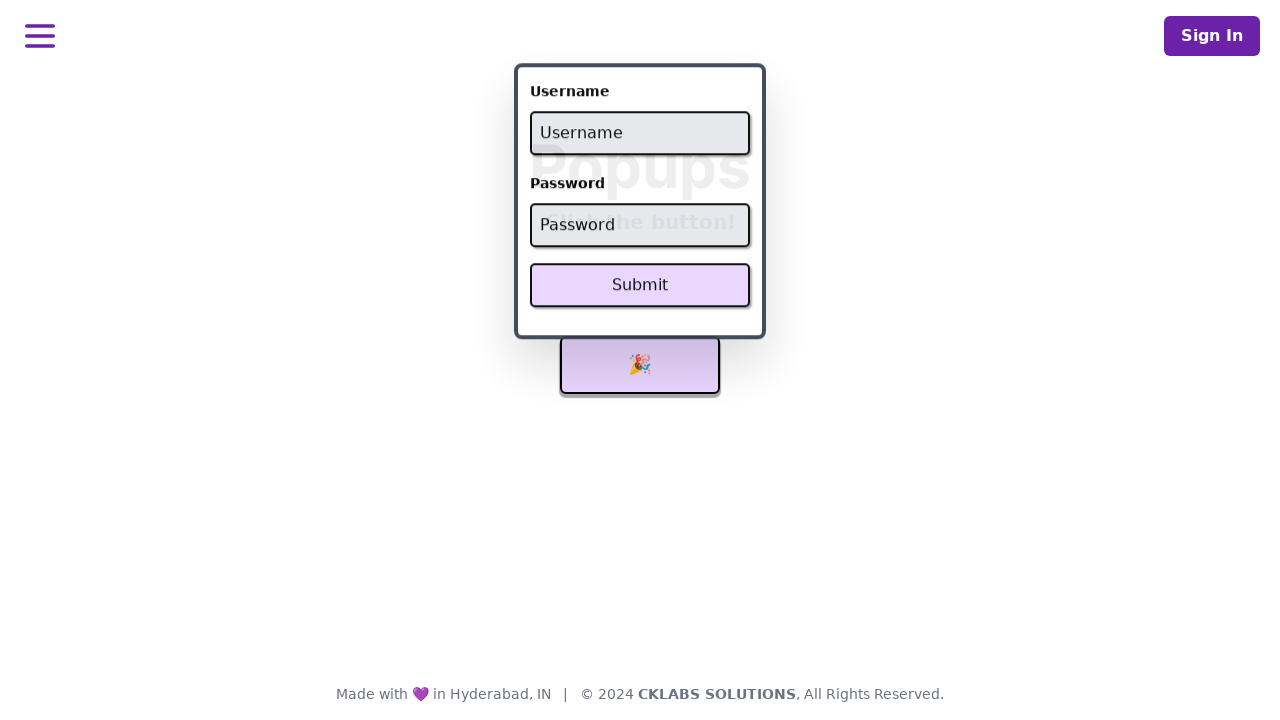

Filled username field with 'admin' on #username
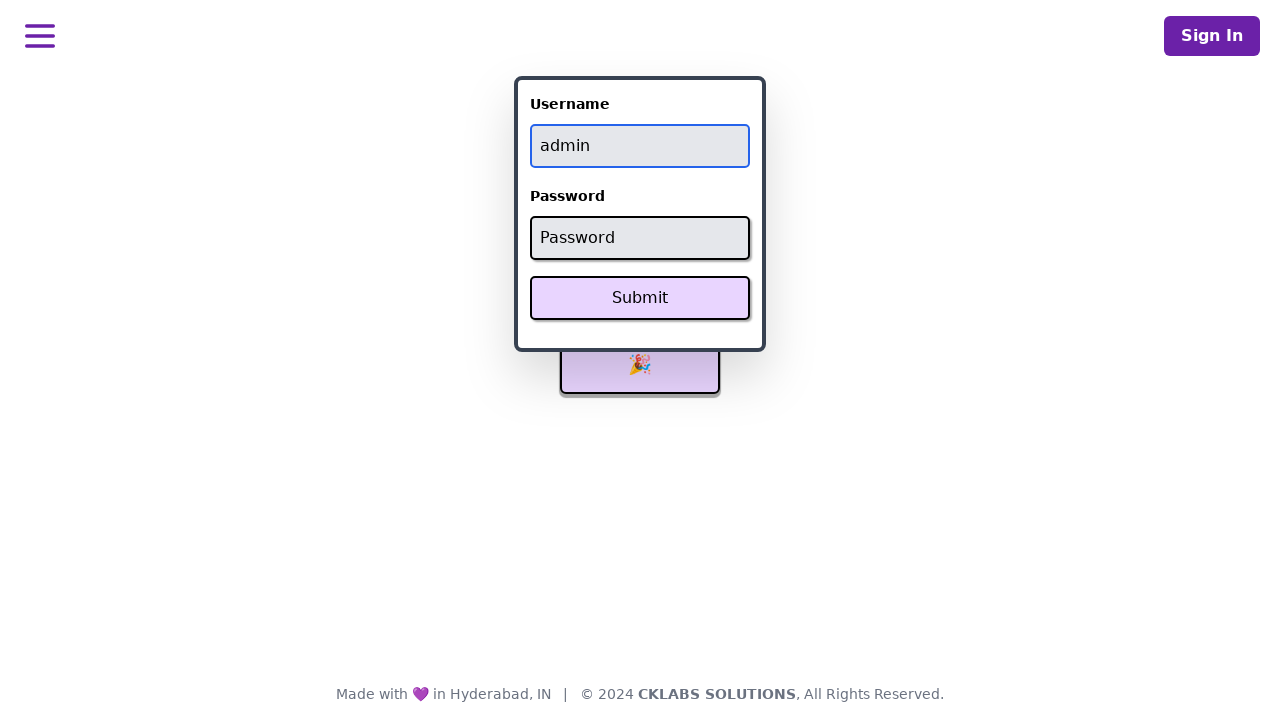

Filled password field with 'password' on #password
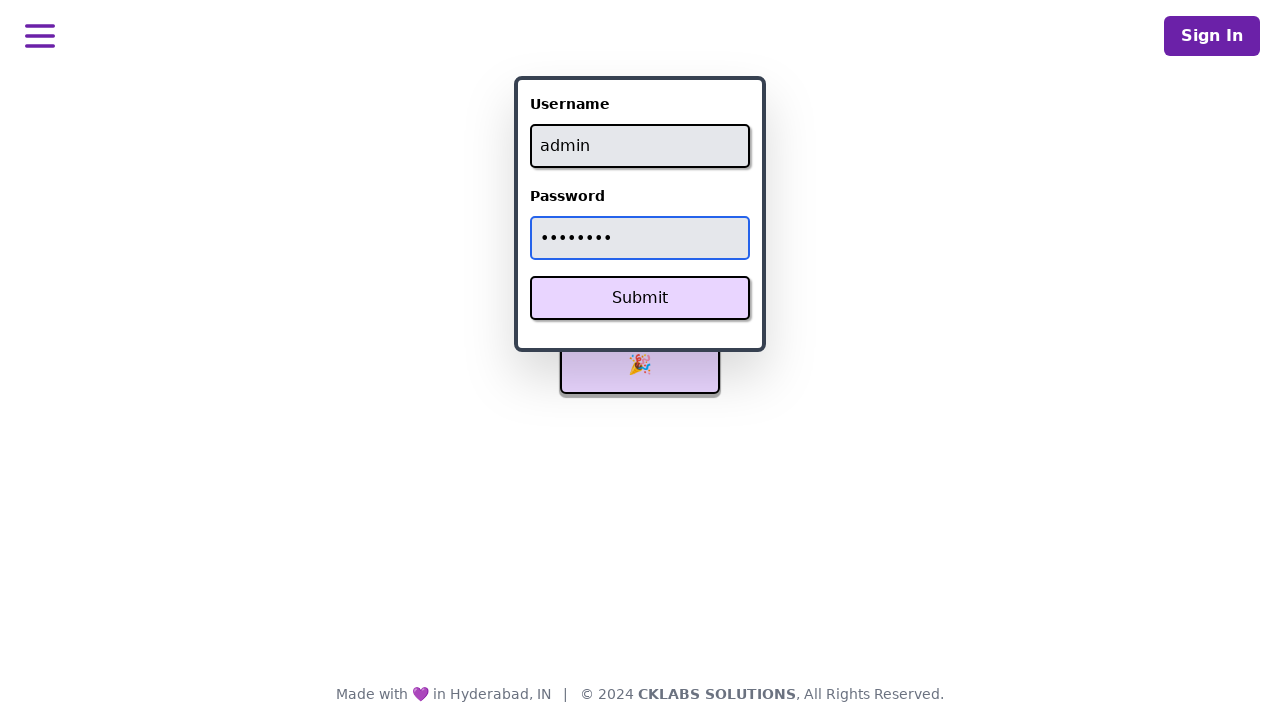

Clicked Submit button to submit form at (640, 298) on xpath=//button[text()='Submit']
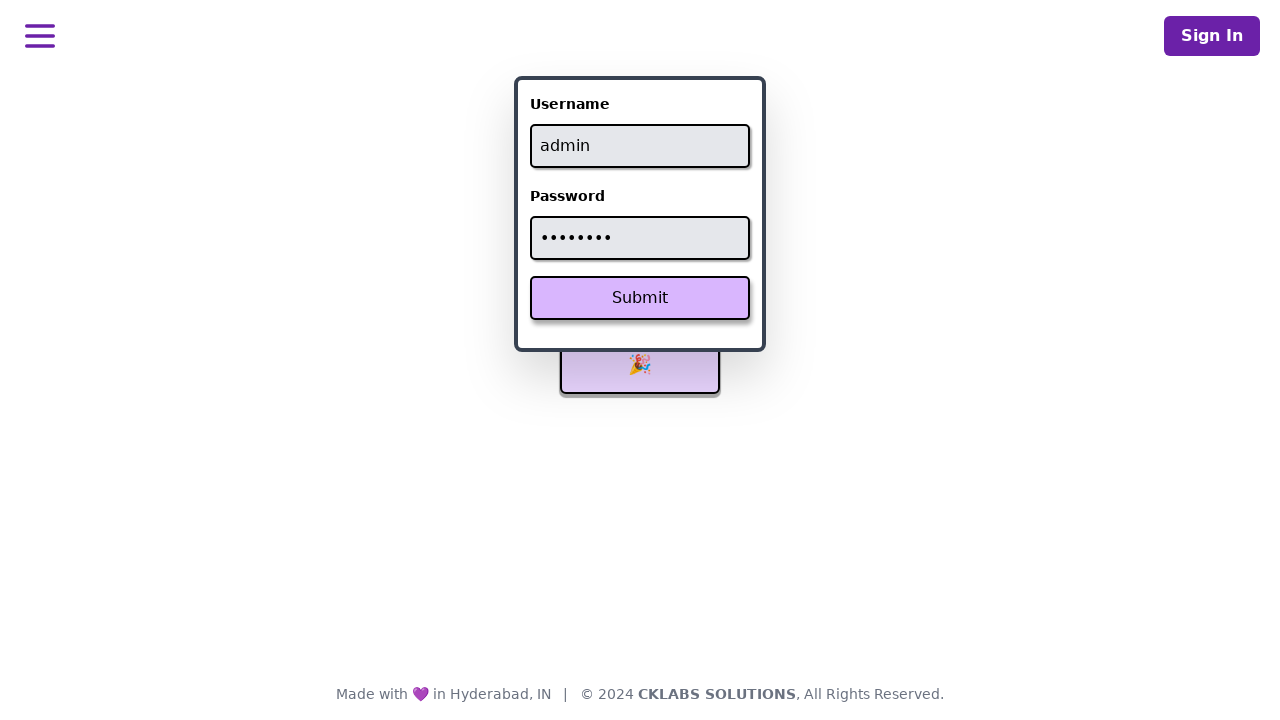

Success message appeared indicating form submission completed
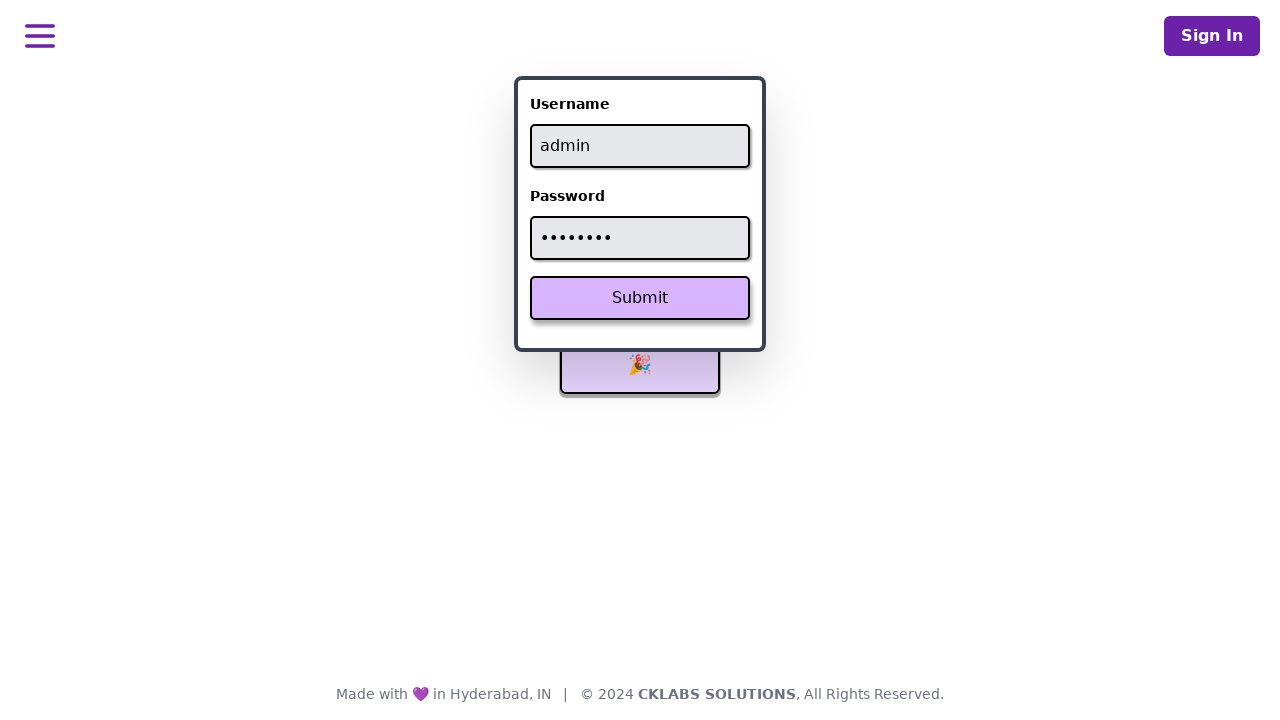

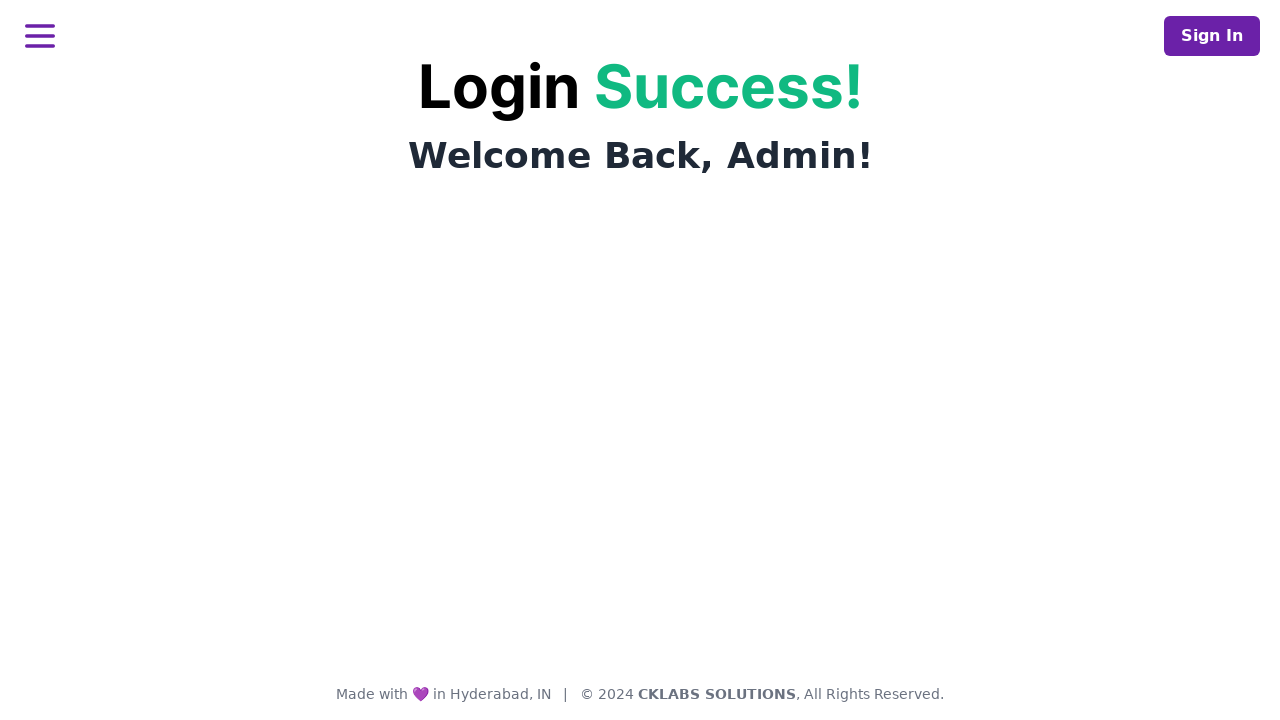